Tests mobile UI elements on a Vercel-deployed documentation site, including hamburger menu functionality, close button styling, language selector visibility, and header layout across multiple mobile device viewports.

Starting URL: https://tedprotocol-whitepaper.vercel.app

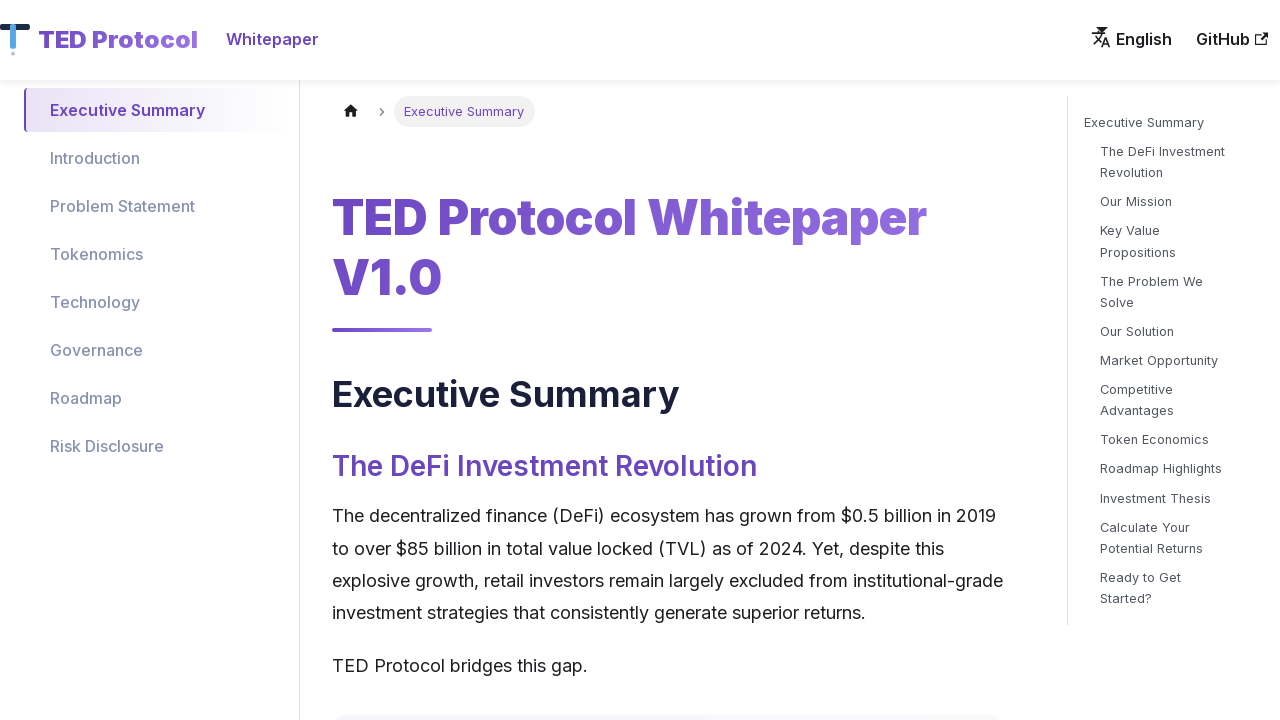

Set viewport to iPhone 12 (390x844)
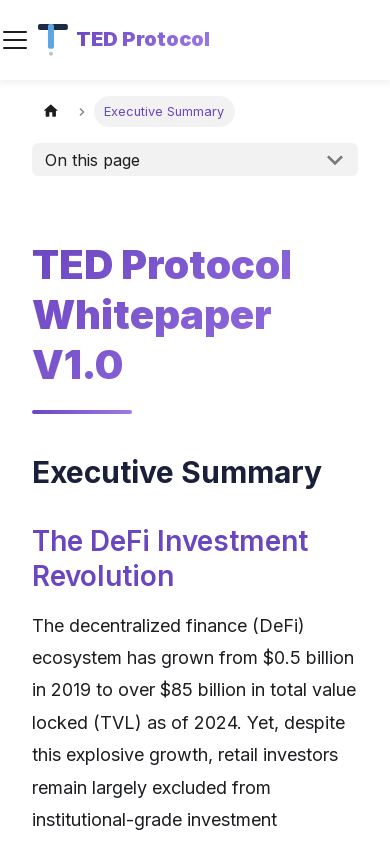

Reloaded page for iPhone 12 viewport
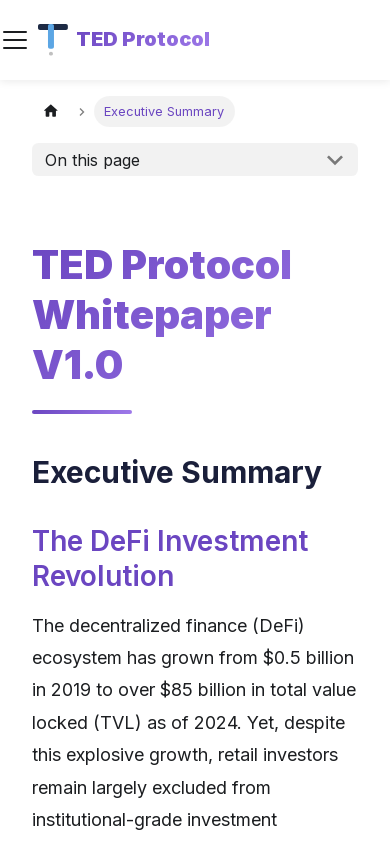

Waited 2 seconds for page to fully load
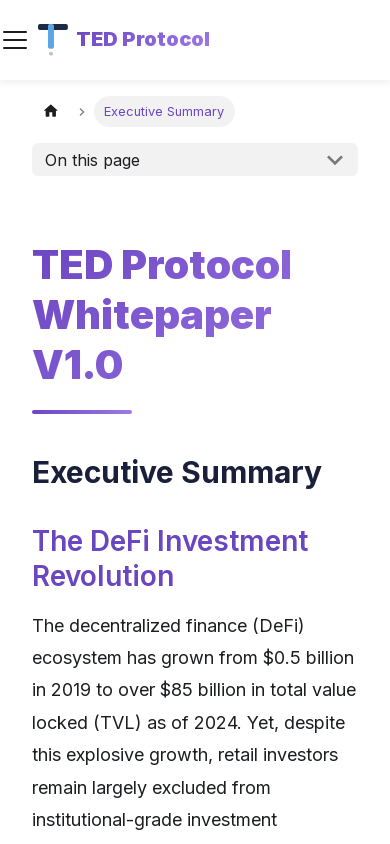

Checked whitepaper title visibility on iPhone 12: True
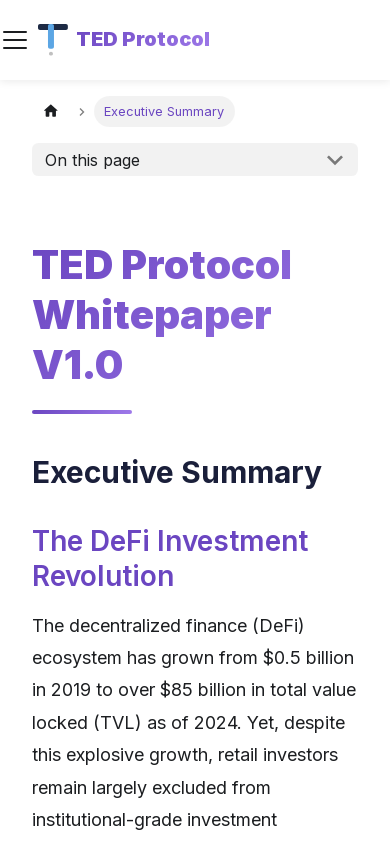

Checked language selector visibility on iPhone 12: False
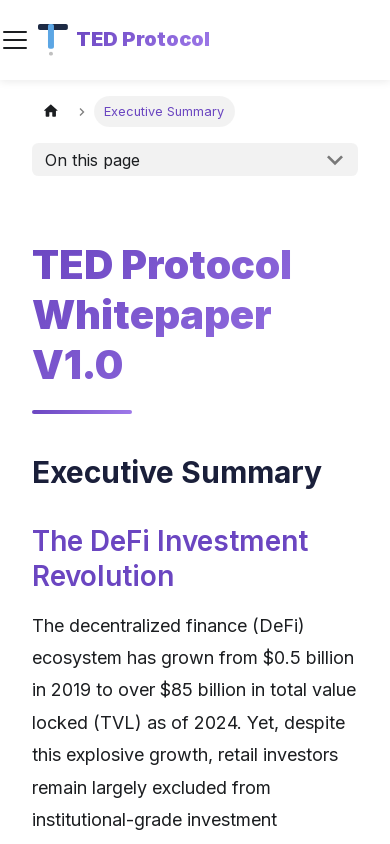

Clicked hamburger menu on iPhone 12 at (15, 40) on .navbar__toggle
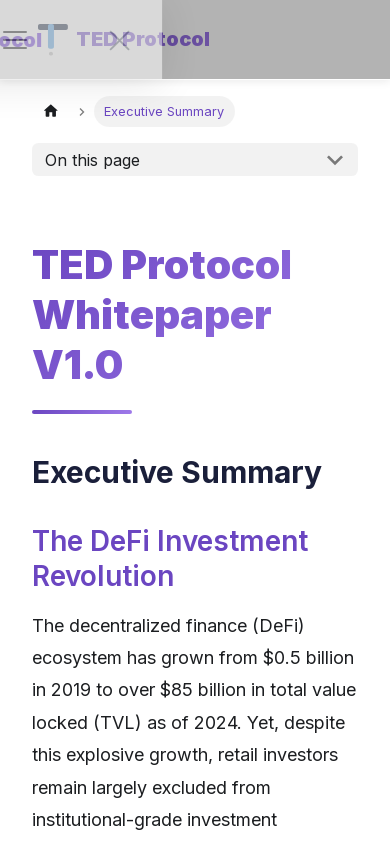

Waited 1.5 seconds for sidebar animation to complete
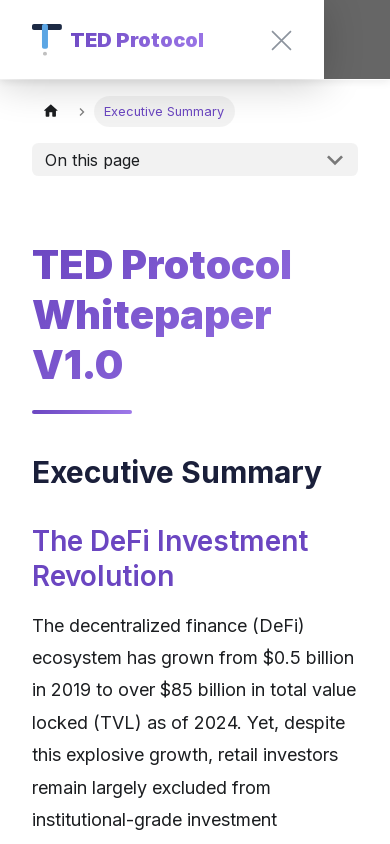

Verified sidebar is visible on iPhone 12: True
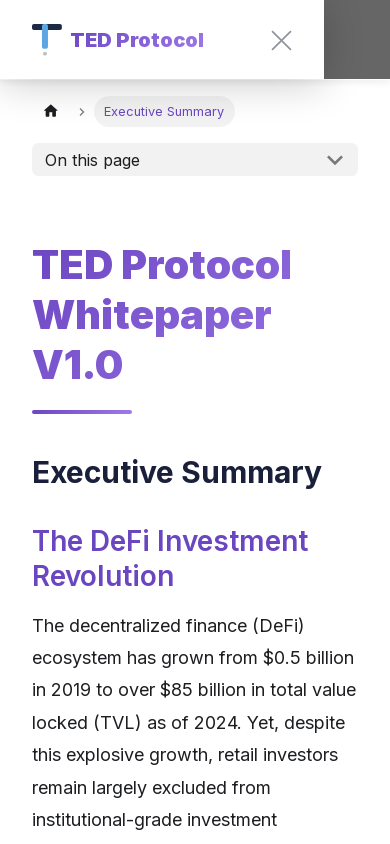

Clicked close button on sidebar for iPhone 12 at (281, 40) on .navbar-sidebar__close
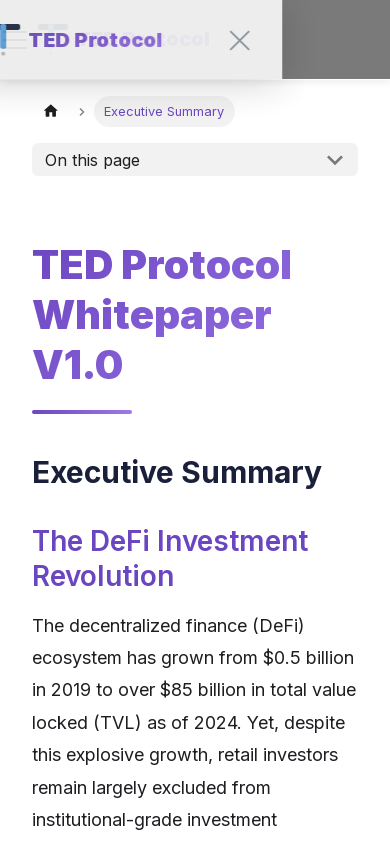

Waited 1 second for sidebar to close
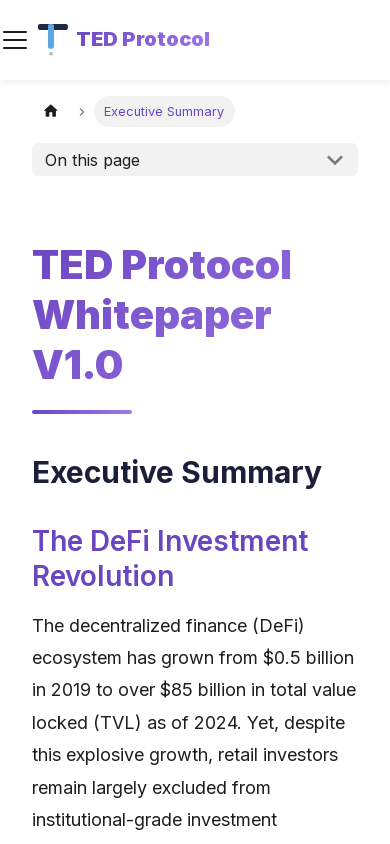

Verified header layout is visible on iPhone 12
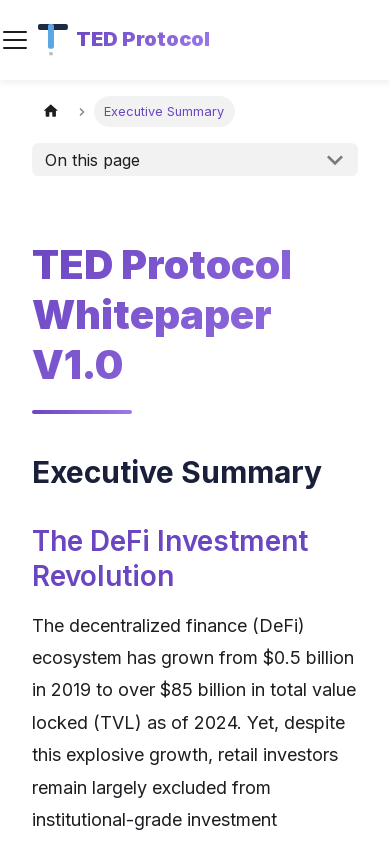

Set viewport to iPhone SE (375x667)
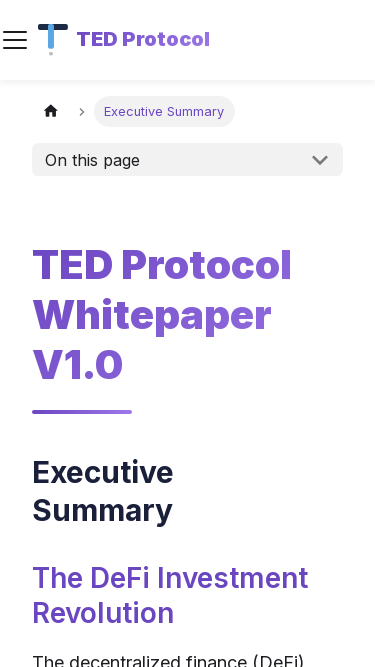

Reloaded page for iPhone SE viewport
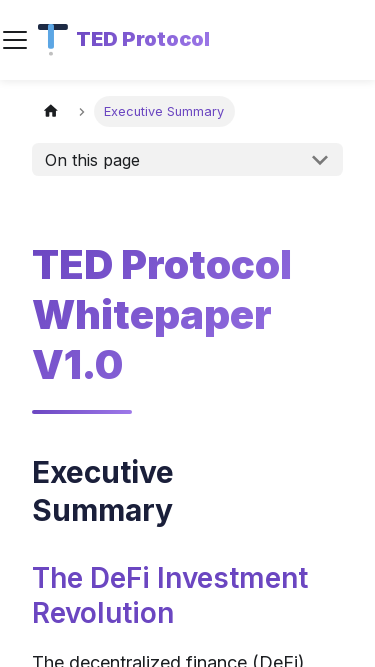

Waited 2 seconds for page to fully load
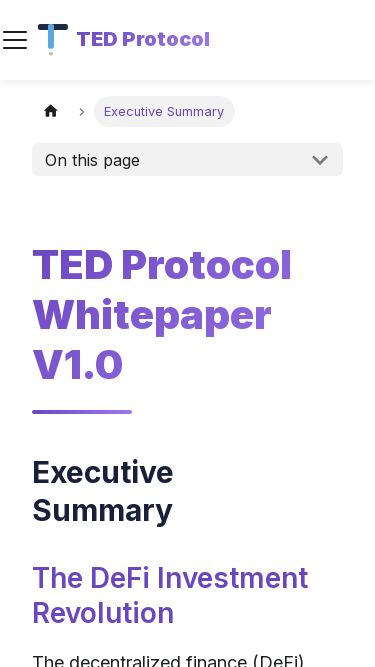

Checked whitepaper title visibility on iPhone SE: True
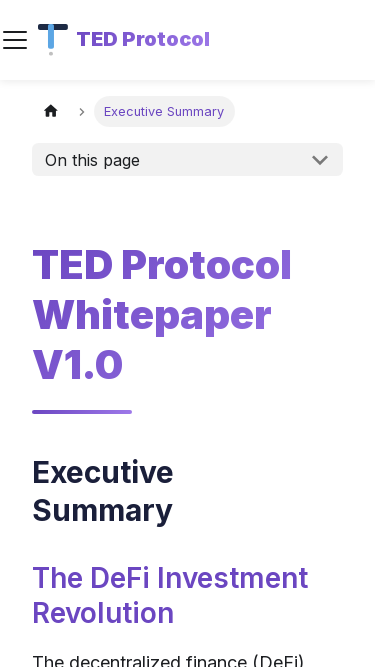

Checked language selector visibility on iPhone SE: False
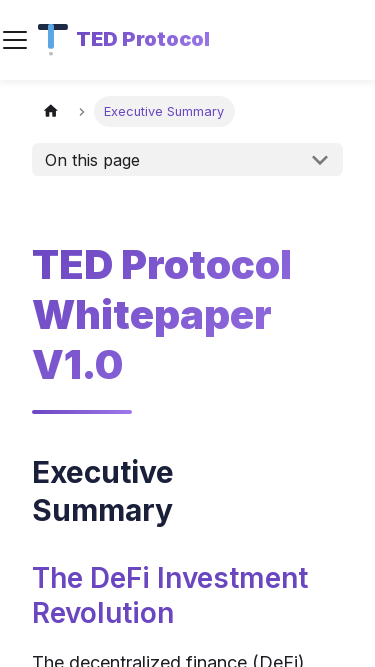

Clicked hamburger menu on iPhone SE at (15, 40) on .navbar__toggle
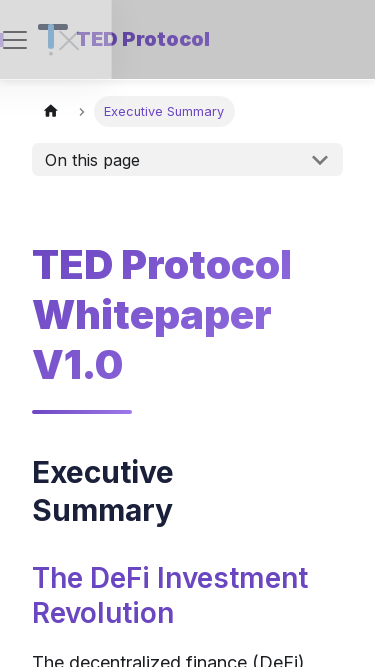

Waited 1.5 seconds for sidebar animation to complete
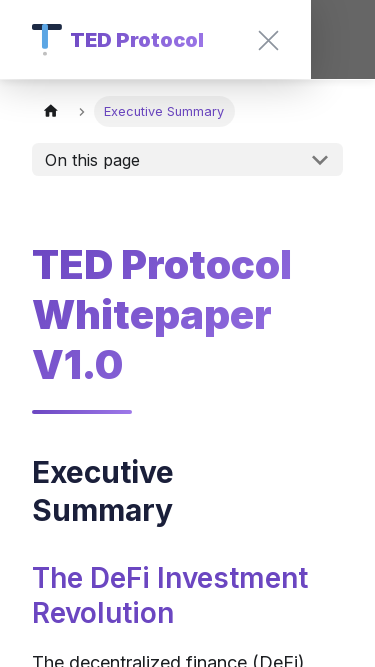

Verified sidebar is visible on iPhone SE: True
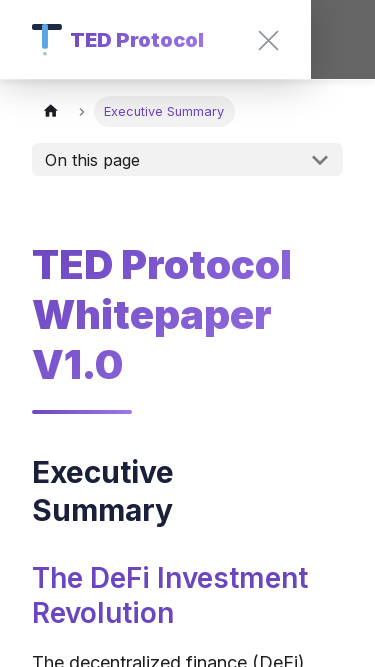

Clicked close button on sidebar for iPhone SE at (269, 40) on .navbar-sidebar__close
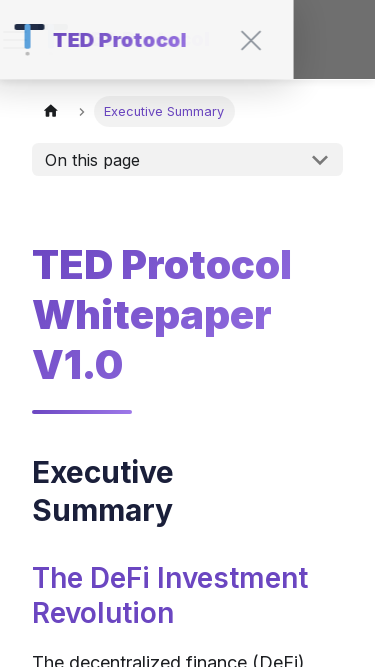

Waited 1 second for sidebar to close
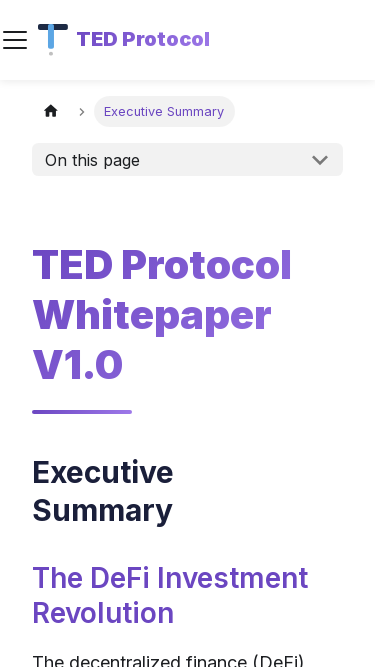

Verified header layout is visible on iPhone SE
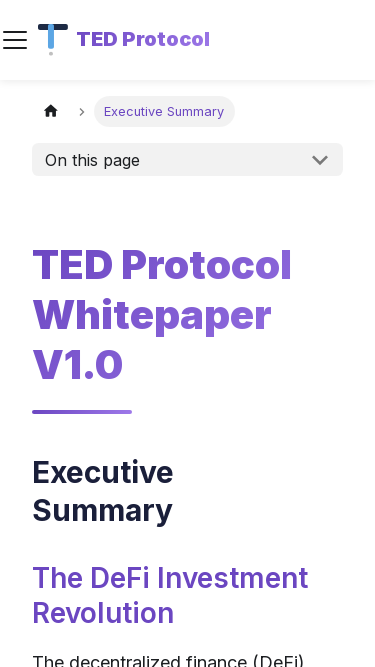

Set viewport to Samsung Galaxy S21 (384x854)
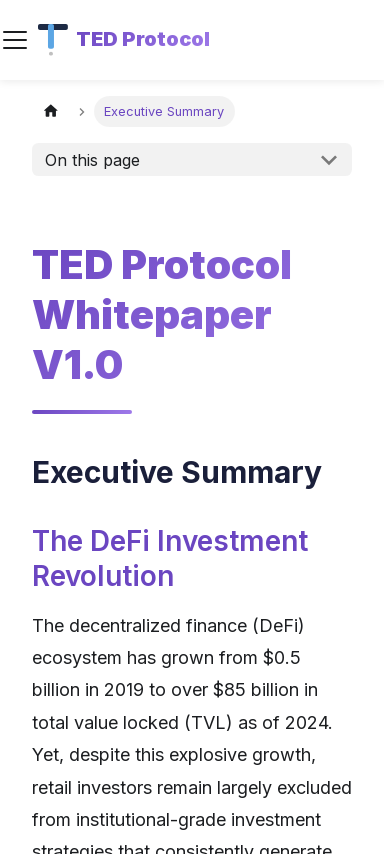

Reloaded page for Samsung Galaxy S21 viewport
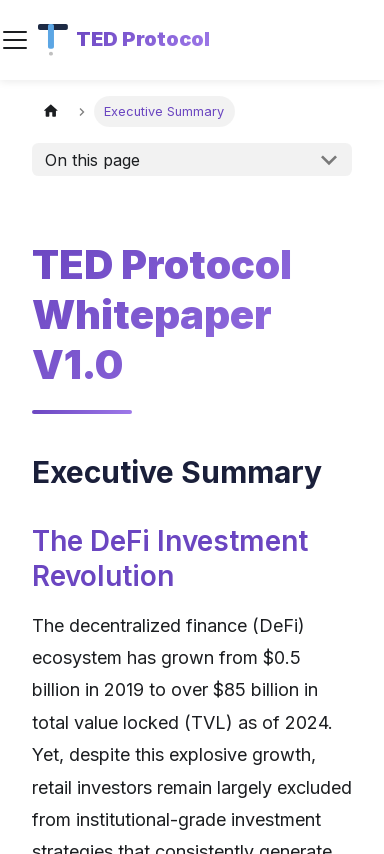

Waited 2 seconds for page to fully load
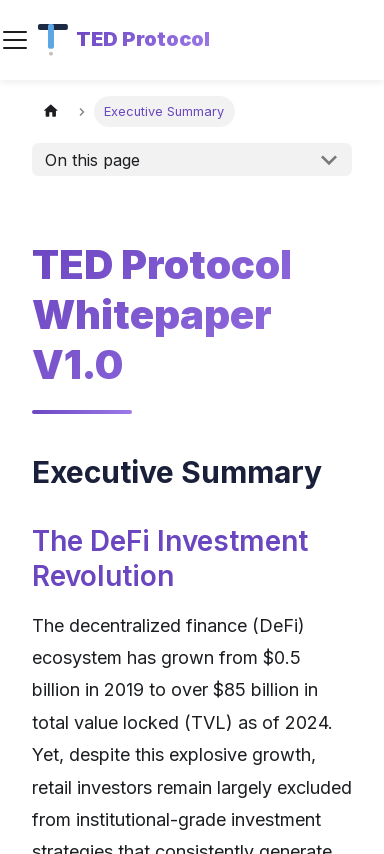

Checked whitepaper title visibility on Samsung Galaxy S21: True
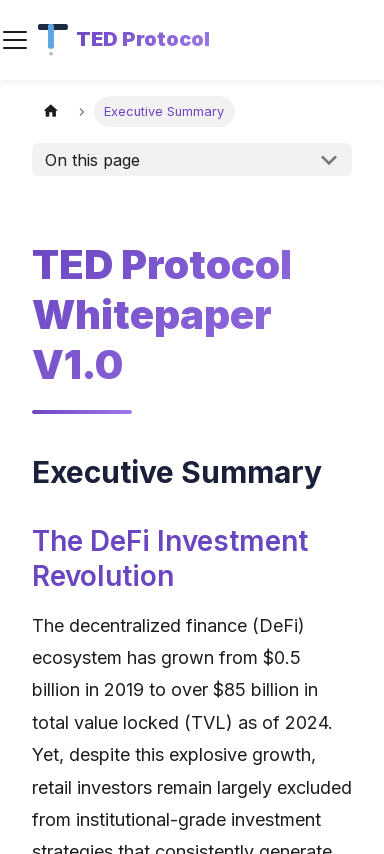

Checked language selector visibility on Samsung Galaxy S21: False
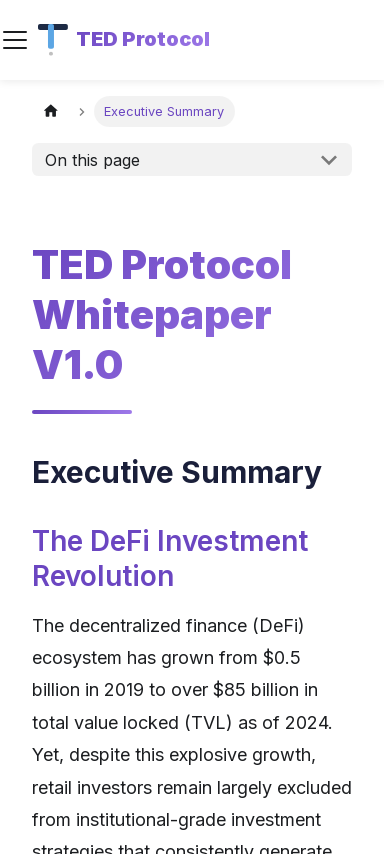

Clicked hamburger menu on Samsung Galaxy S21 at (15, 40) on .navbar__toggle
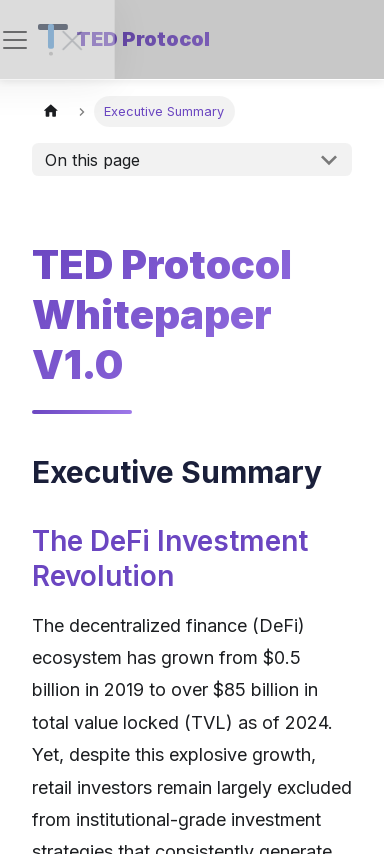

Waited 1.5 seconds for sidebar animation to complete
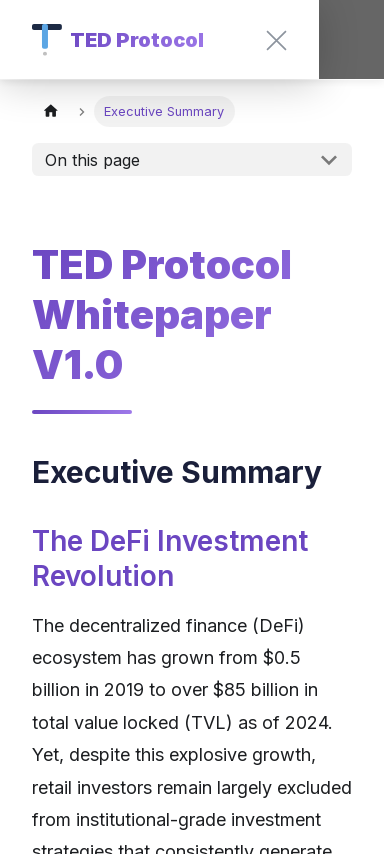

Verified sidebar is visible on Samsung Galaxy S21: True
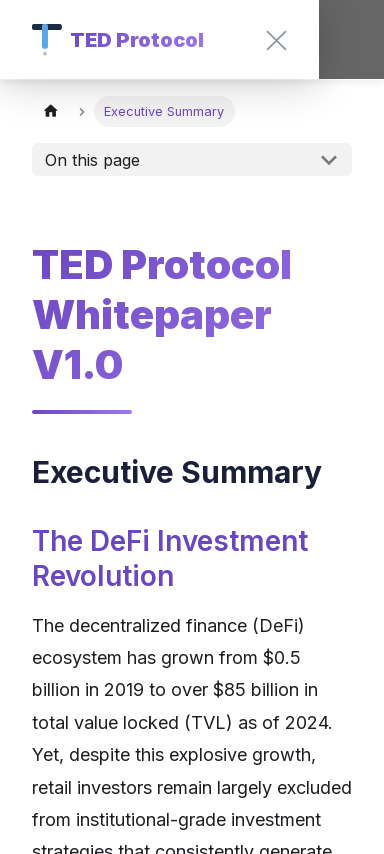

Clicked close button on sidebar for Samsung Galaxy S21 at (276, 40) on .navbar-sidebar__close
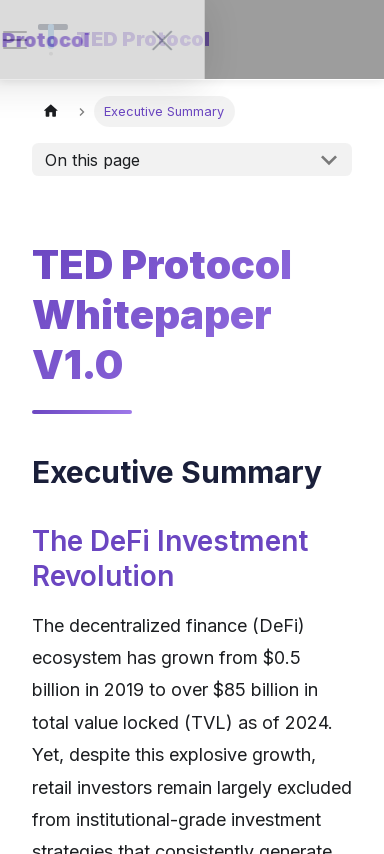

Waited 1 second for sidebar to close
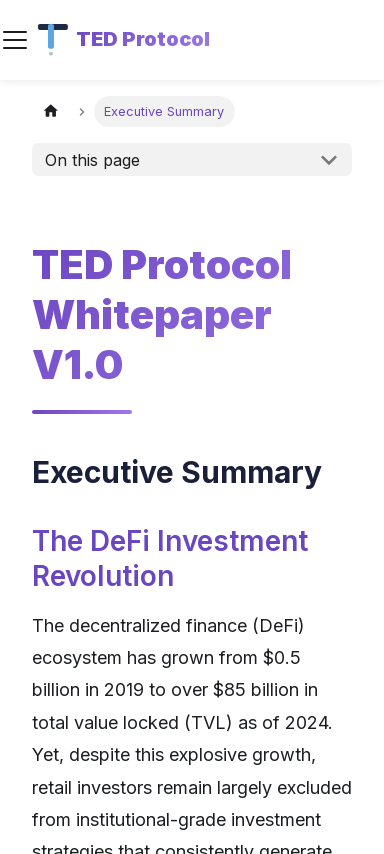

Verified header layout is visible on Samsung Galaxy S21
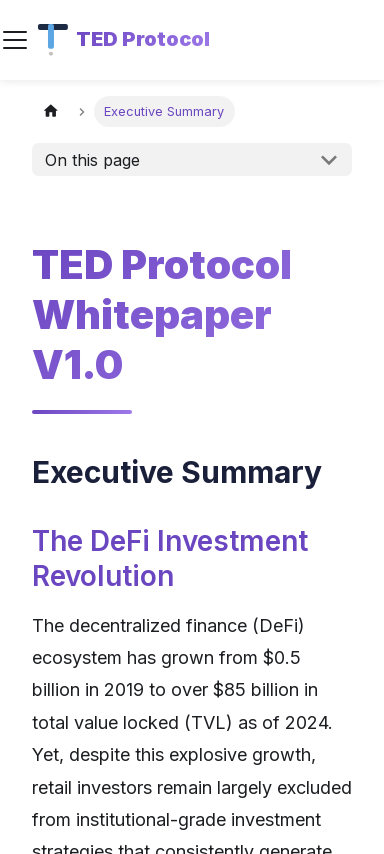

Set viewport to iPad Mini (768x1024)
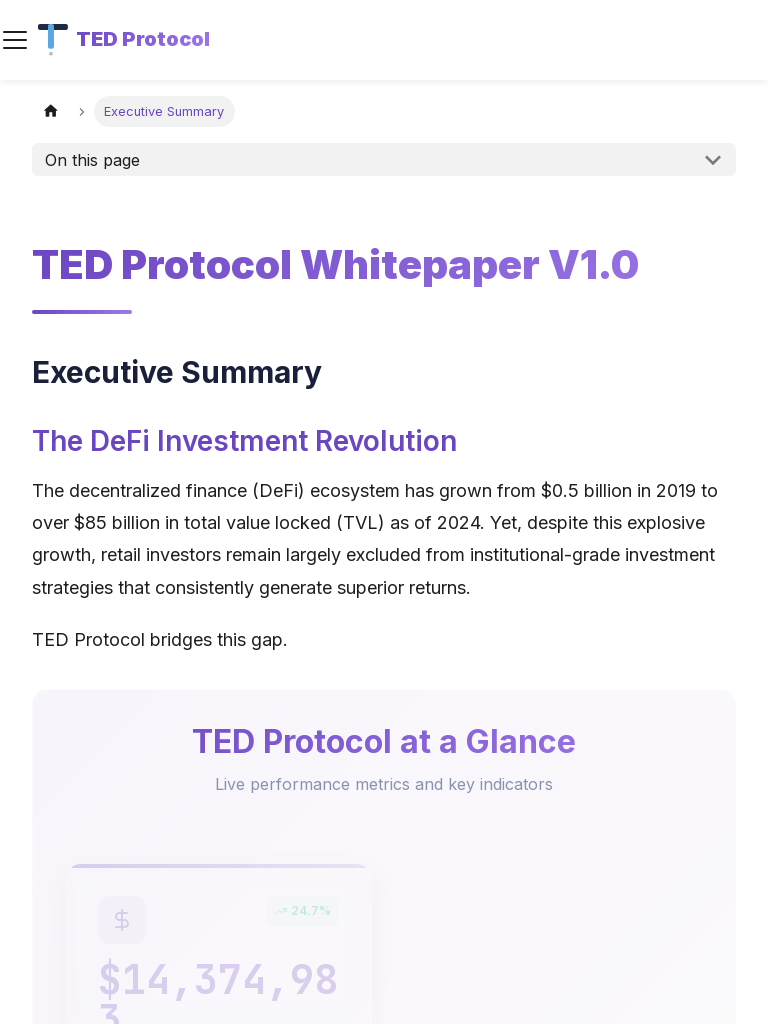

Reloaded page for iPad Mini viewport
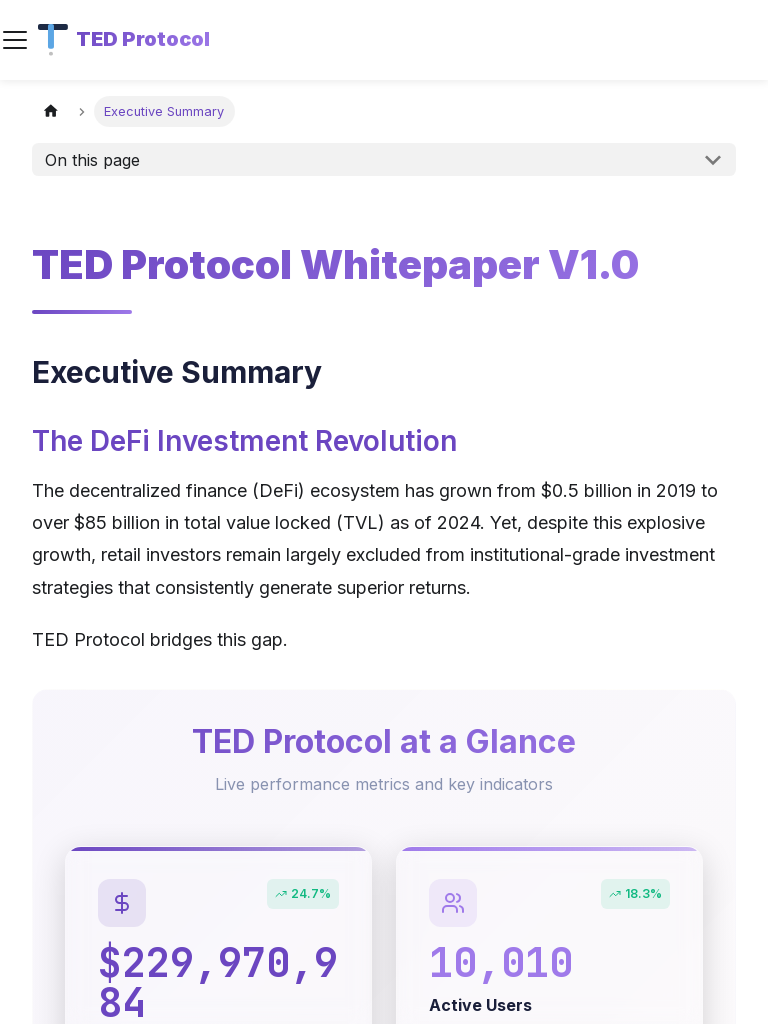

Waited 2 seconds for page to fully load
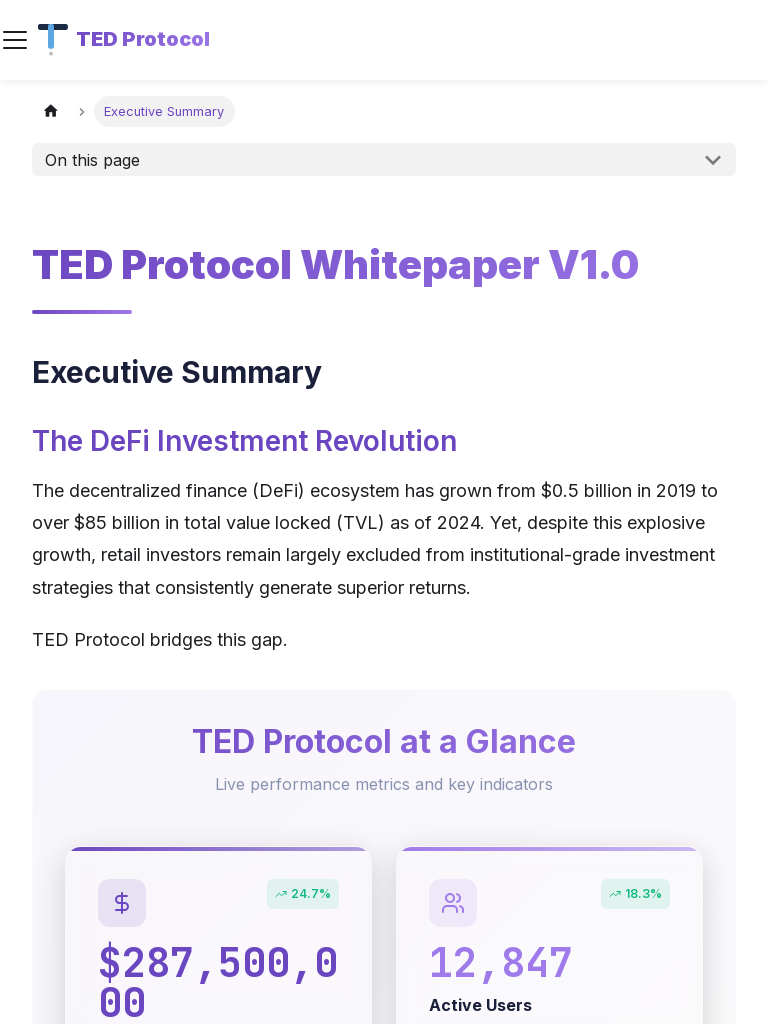

Checked whitepaper title visibility on iPad Mini: True
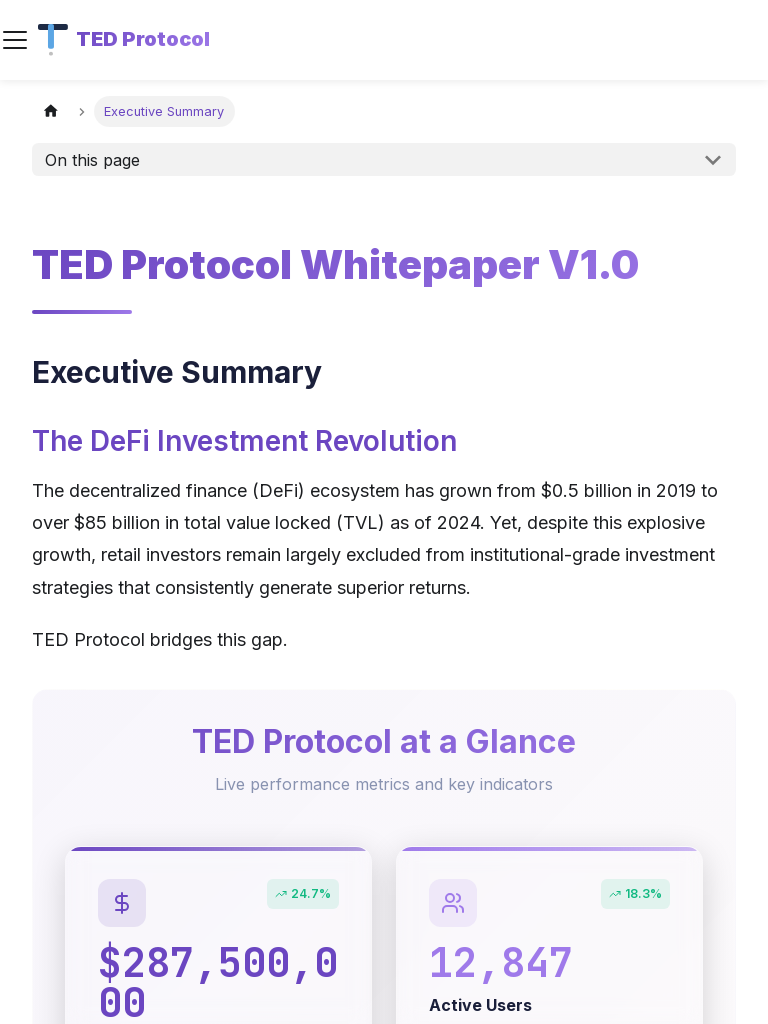

Checked language selector visibility on iPad Mini: False
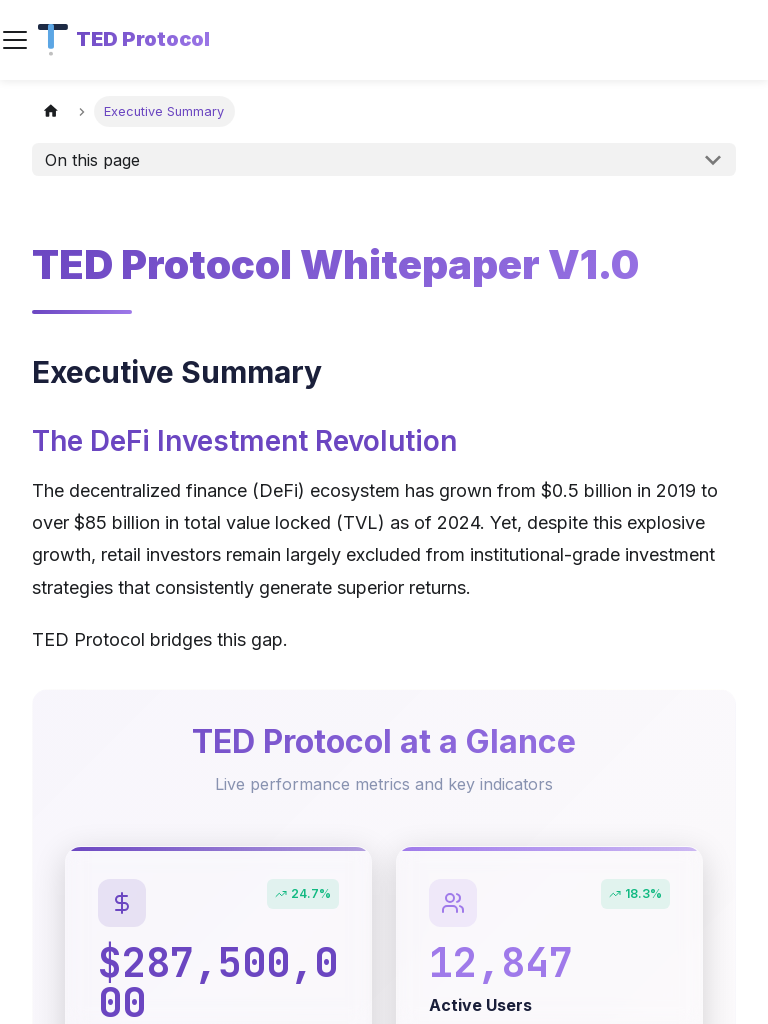

Clicked hamburger menu on iPad Mini at (15, 40) on .navbar__toggle
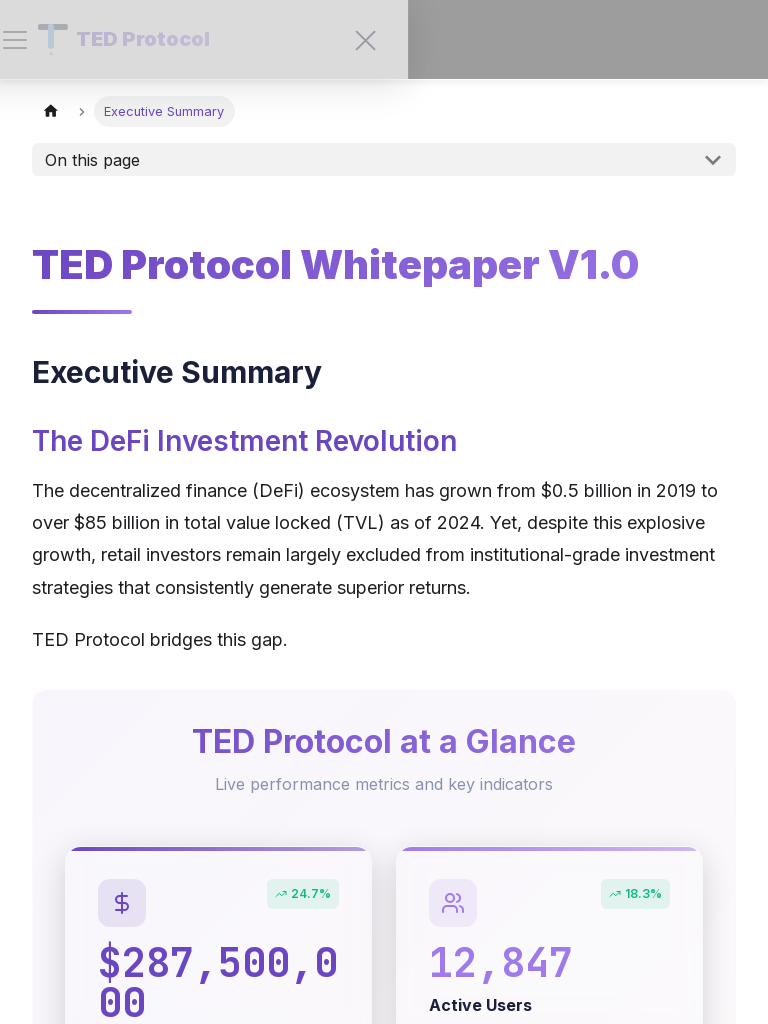

Waited 1.5 seconds for sidebar animation to complete
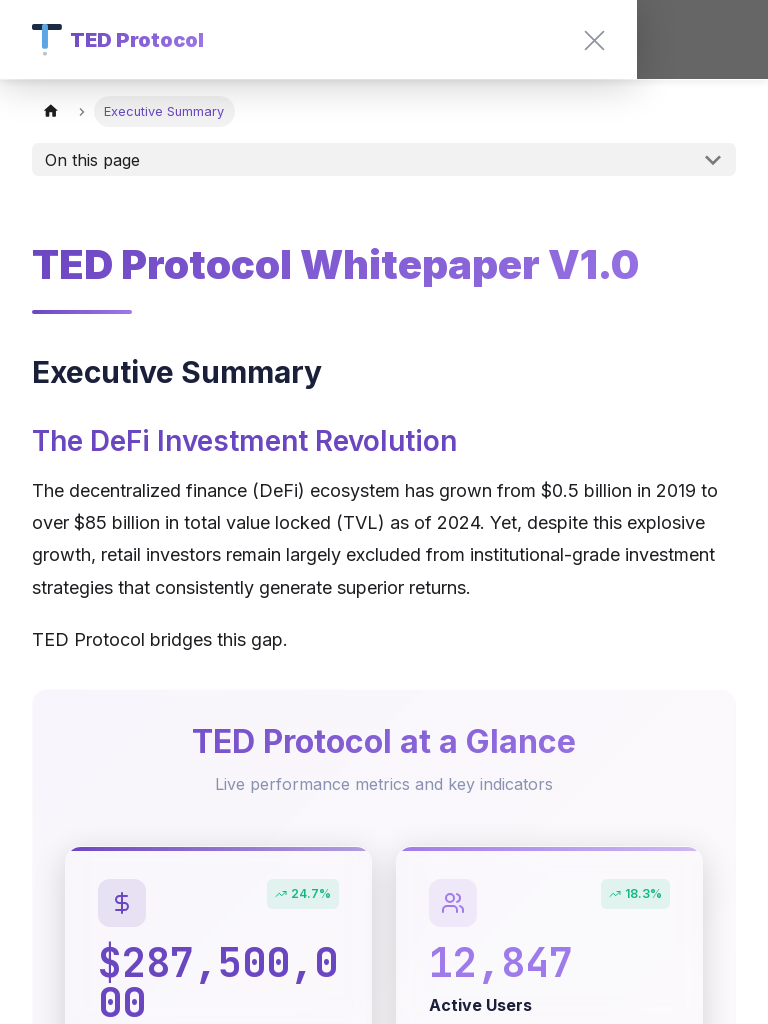

Verified sidebar is visible on iPad Mini: True
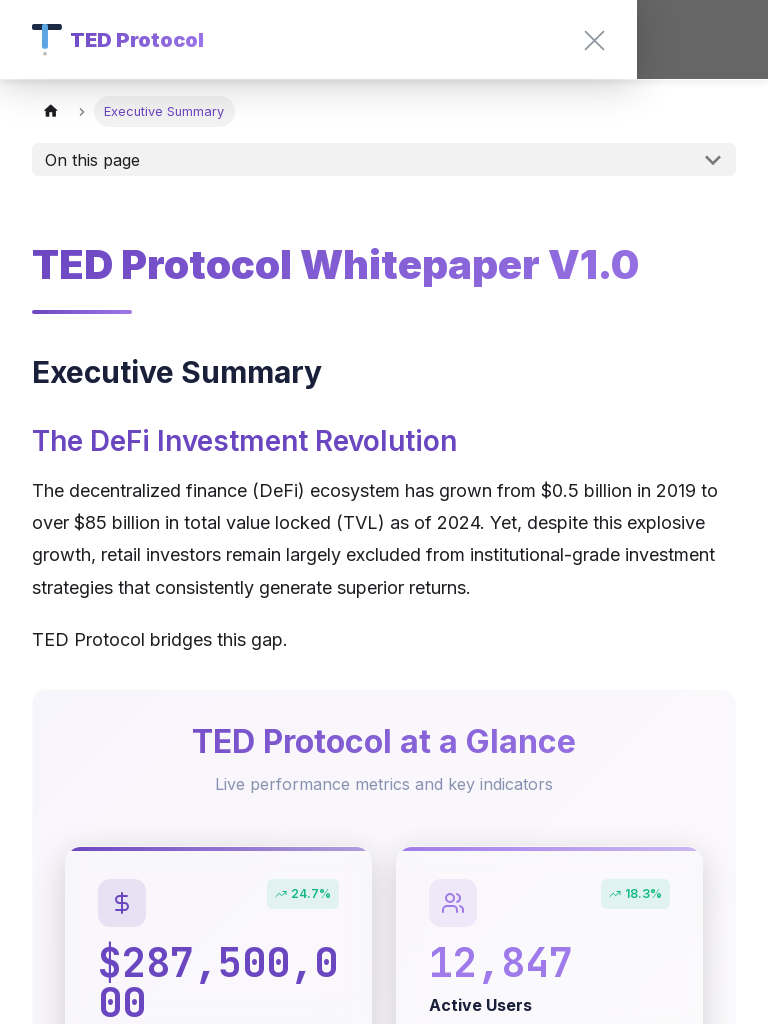

Clicked close button on sidebar for iPad Mini at (595, 40) on .navbar-sidebar__close
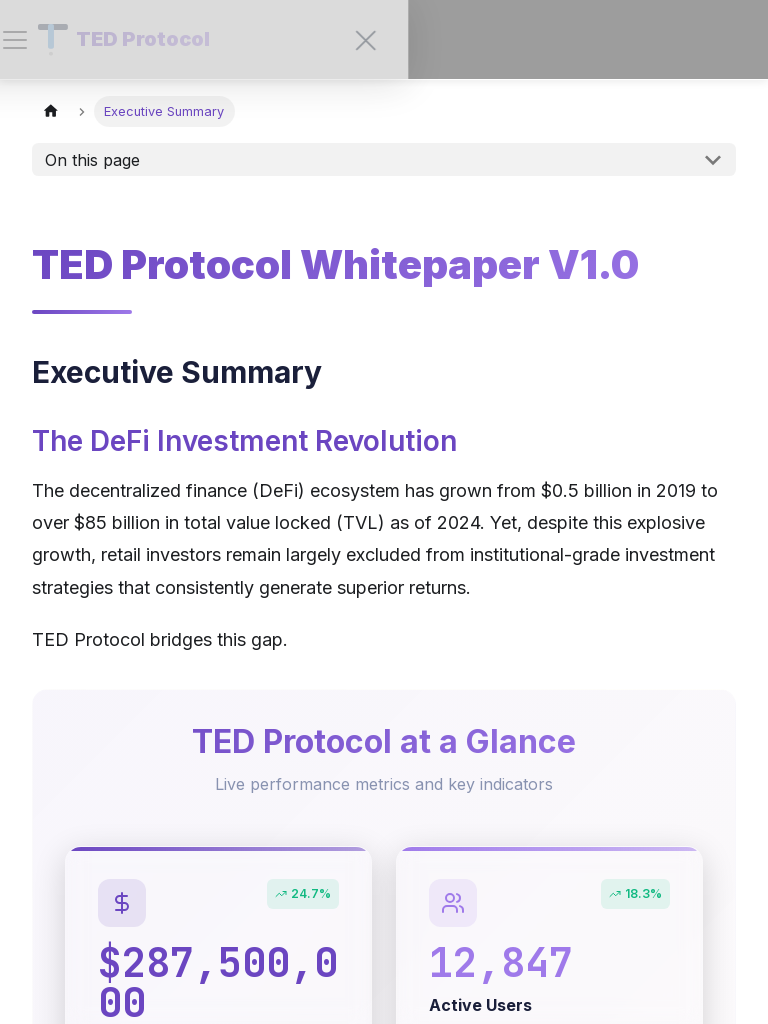

Waited 1 second for sidebar to close
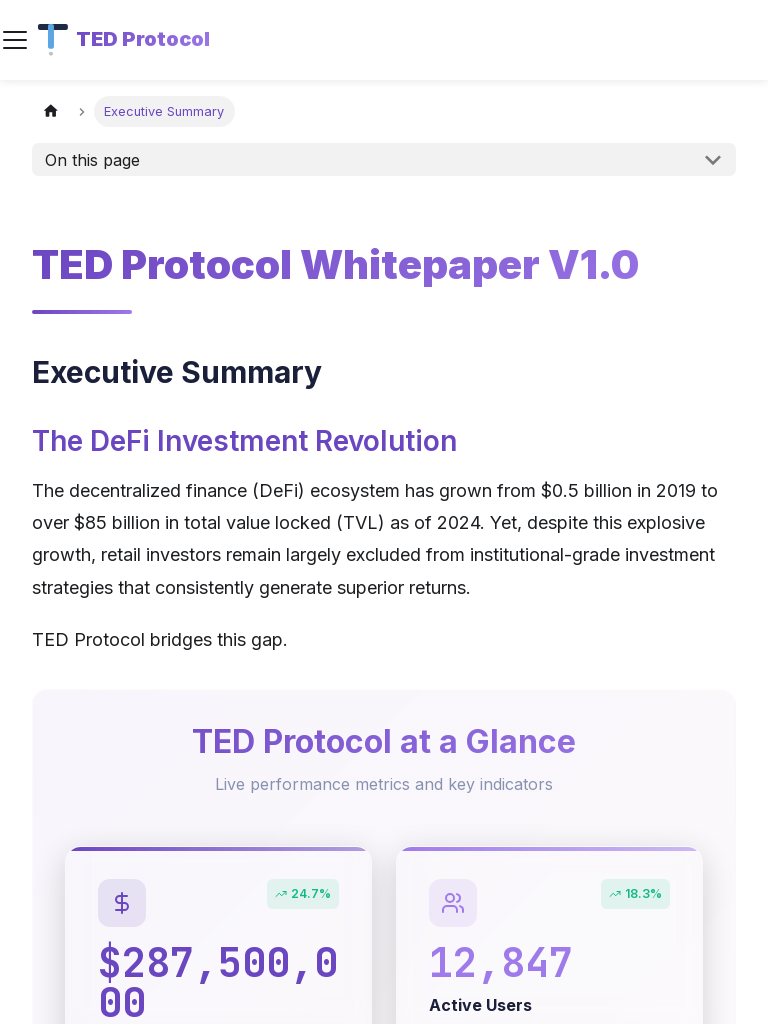

Verified header layout is visible on iPad Mini
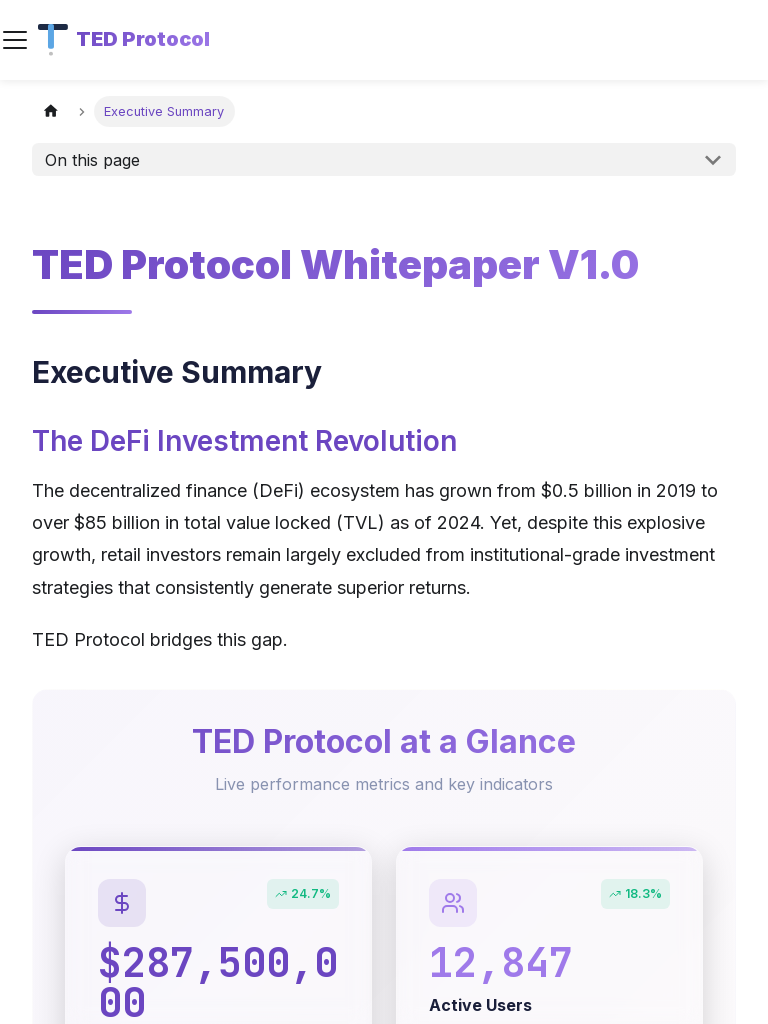

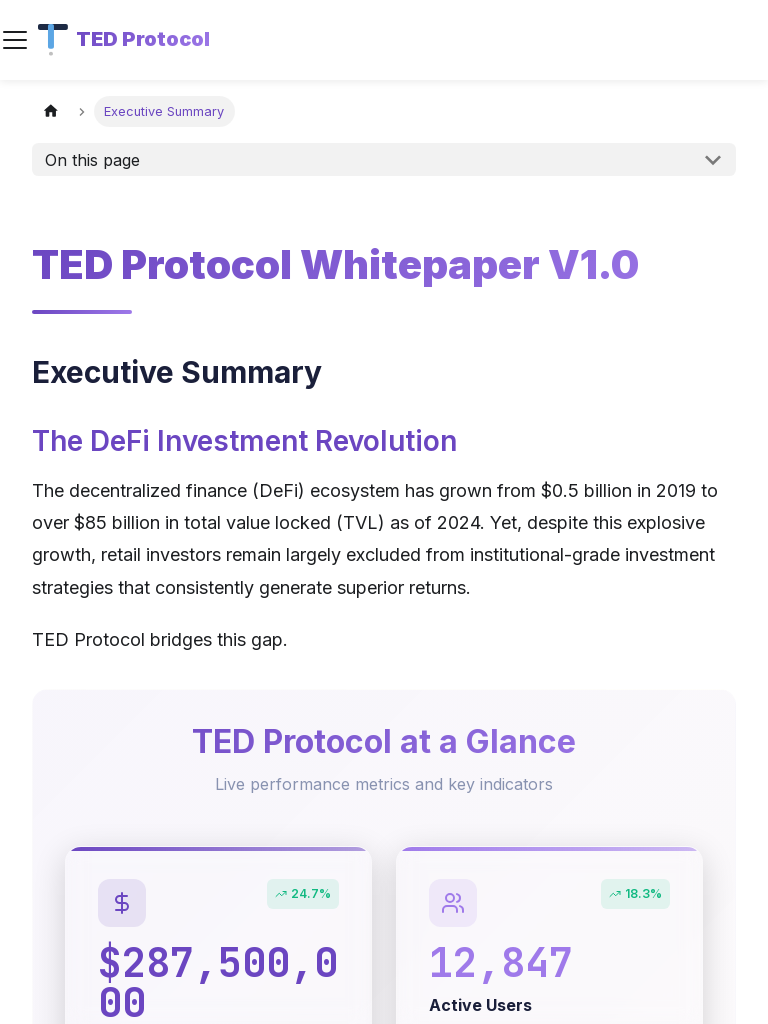